Tests GitHub search using Playwright native selectors by clicking search, entering "Capybara" query, and selecting the search suggestion

Starting URL: https://github.com

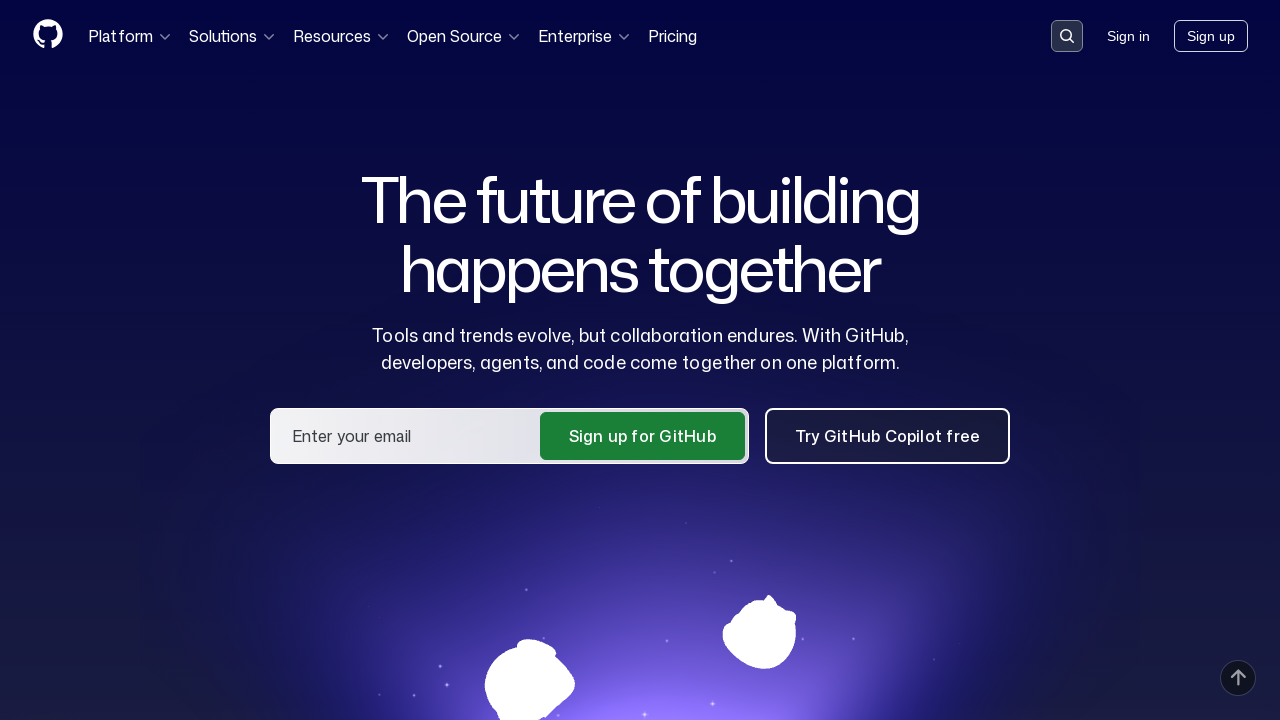

Clicked on search input container at (1067, 36) on div.search-input-container
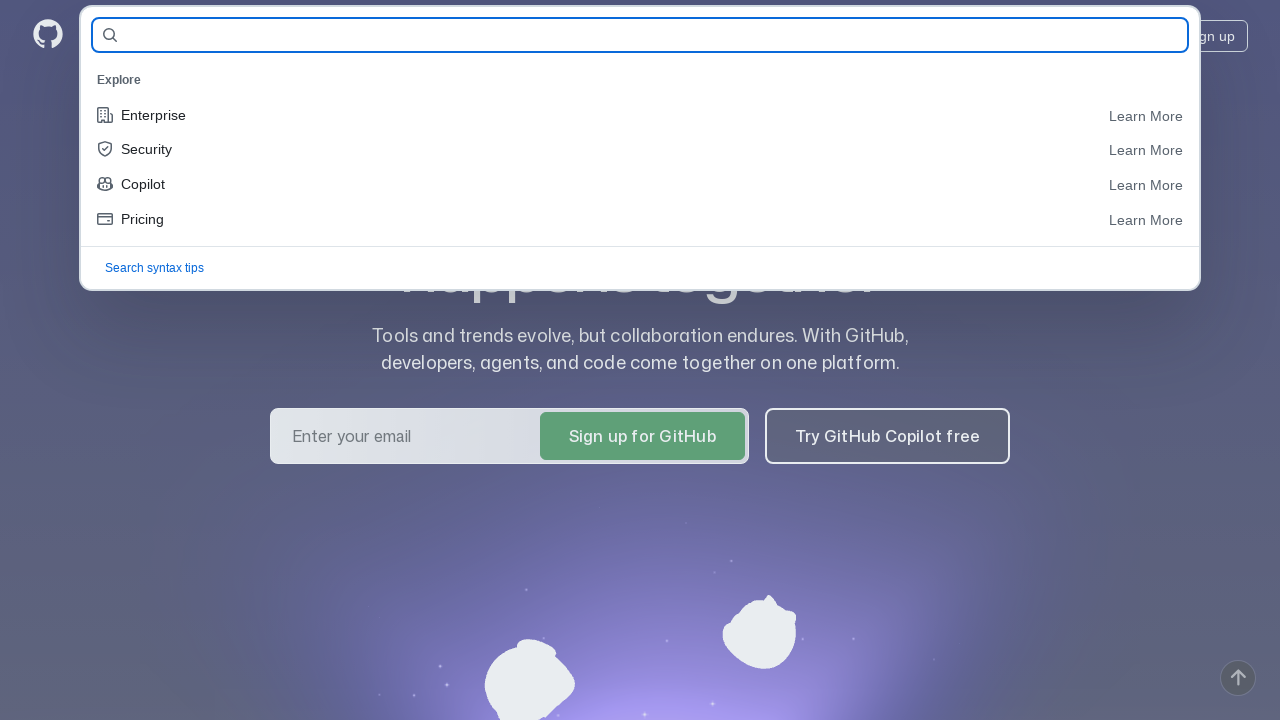

Filled search field with 'Capybara' on #query-builder-test
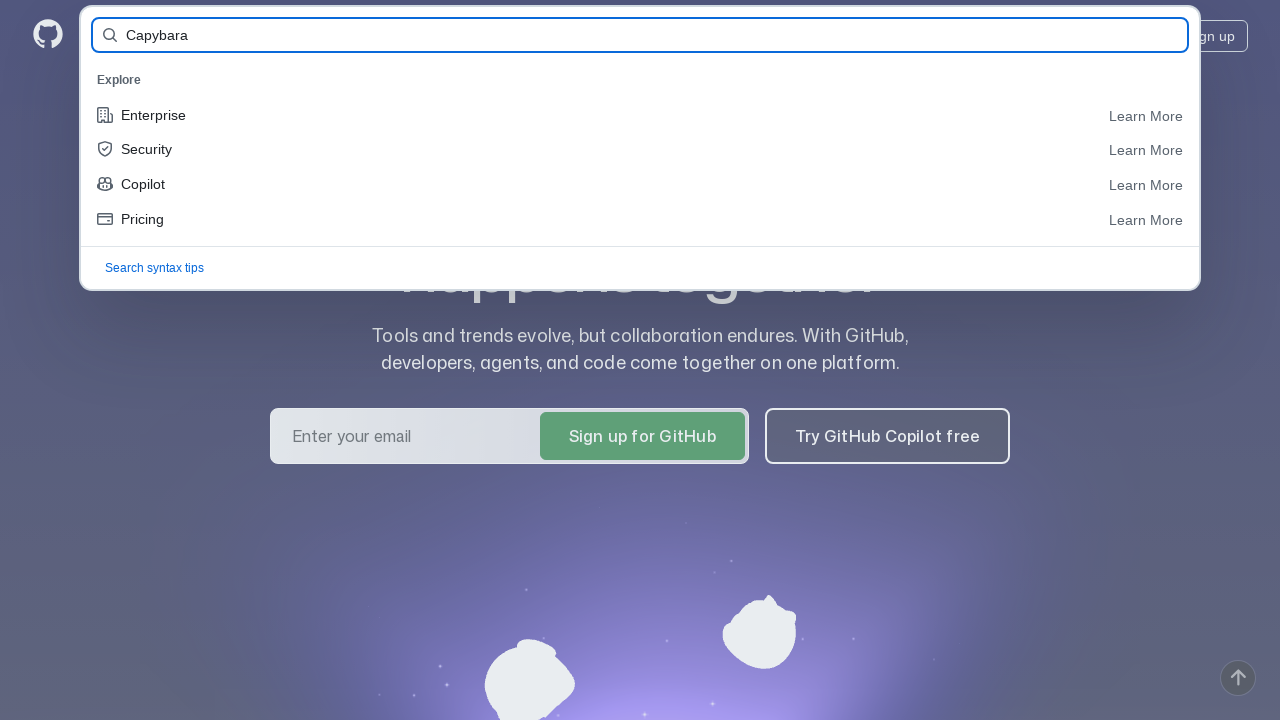

Clicked on 'Capybara, Search all of GitHub' suggestion at (640, 80) on internal:label="Capybara, Search all of GitHub"i
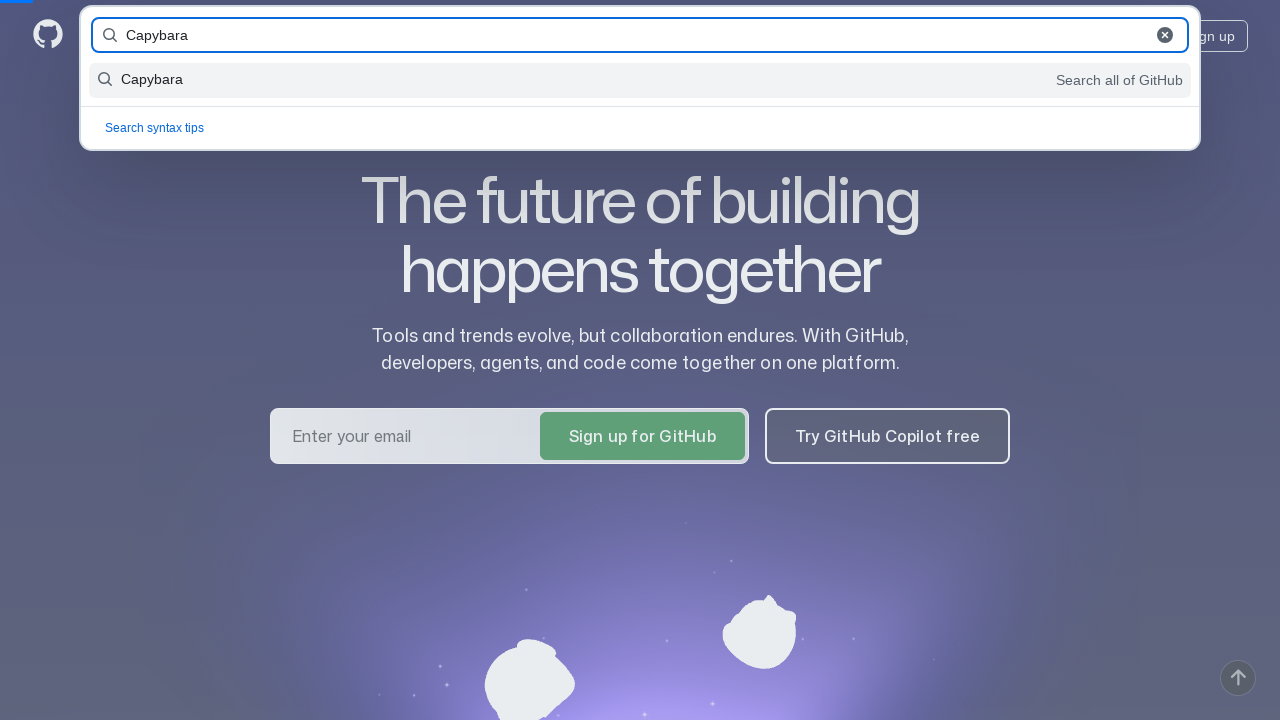

Search results loaded successfully
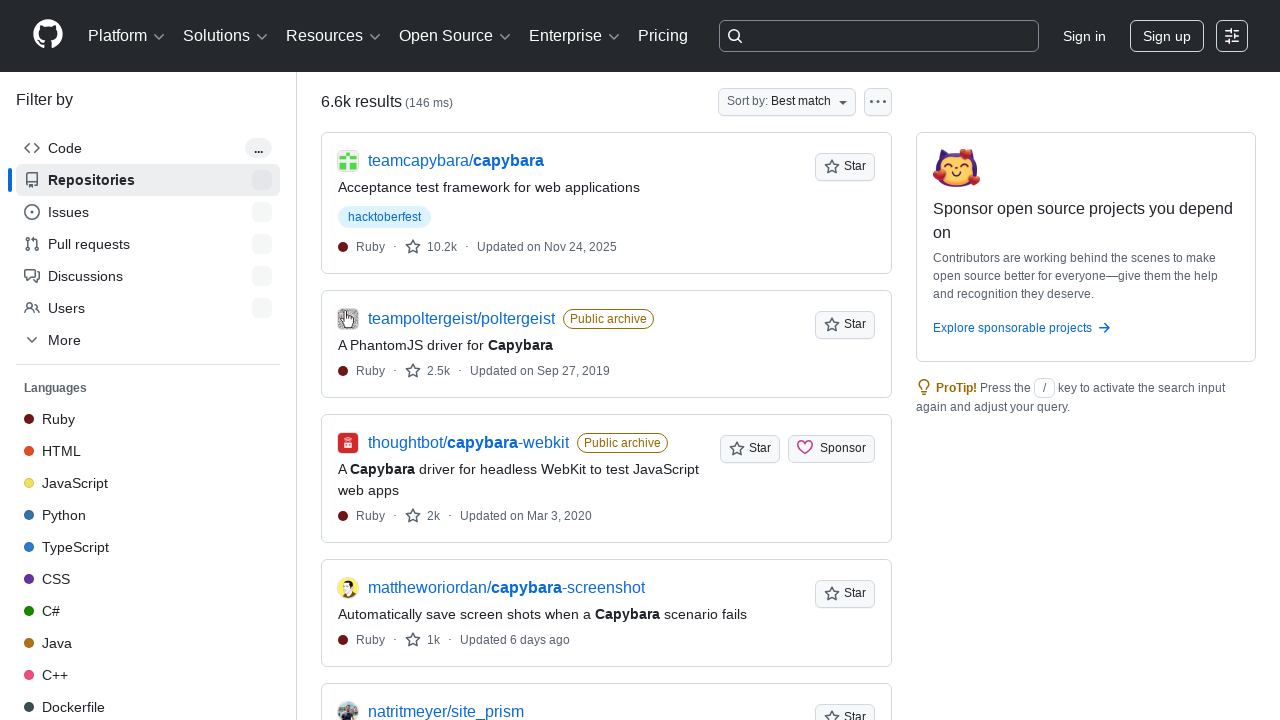

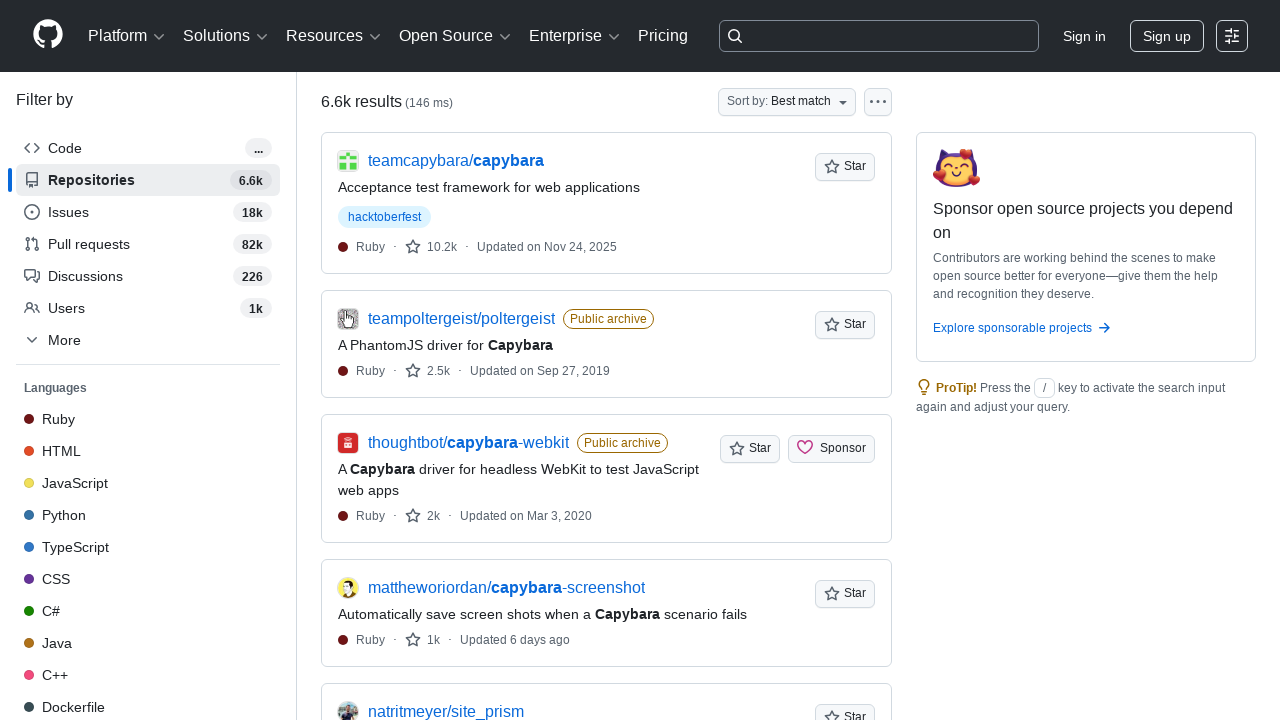